Tests JavaScript alert handling by navigating to a blog page, scrolling down, clicking an input button that triggers an alert, and accepting the alert dialog.

Starting URL: http://softwaretesting-guru.blogspot.in/p/blog-page.html

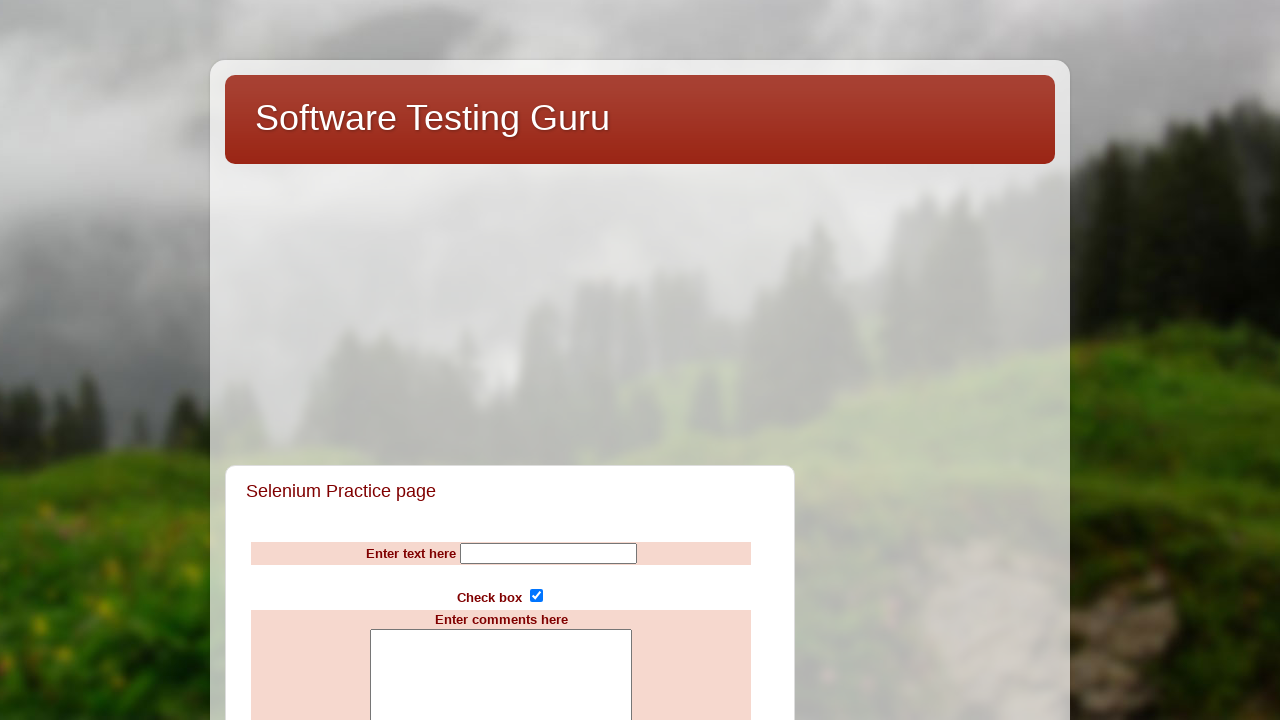

Scrolled down the page using PageDown key
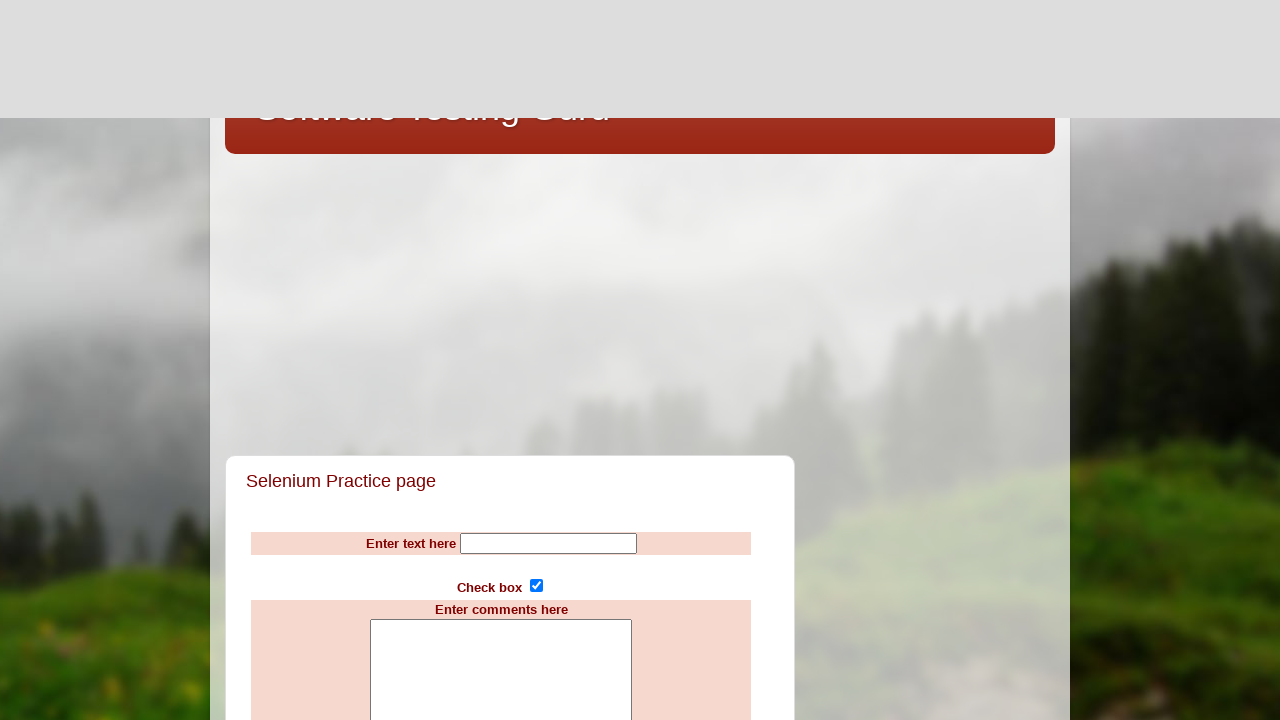

Clicked input button to trigger alert at (548, 361) on input
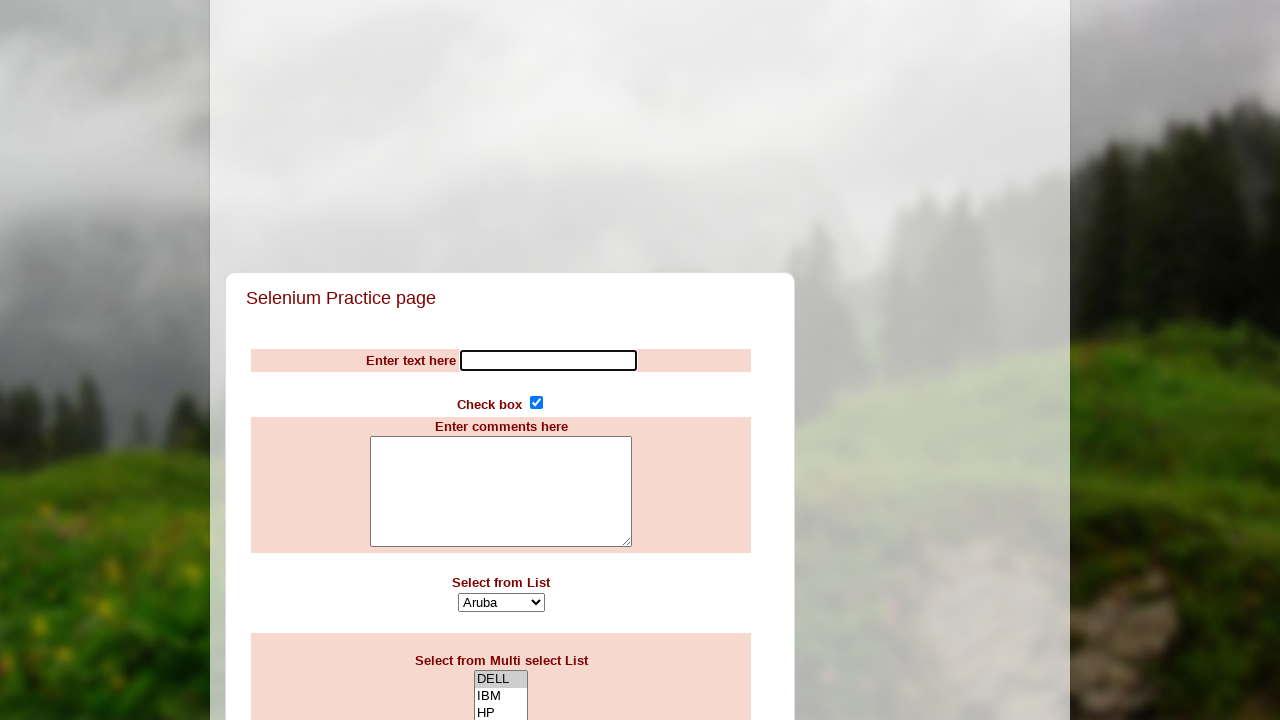

Set up dialog handler to accept alerts
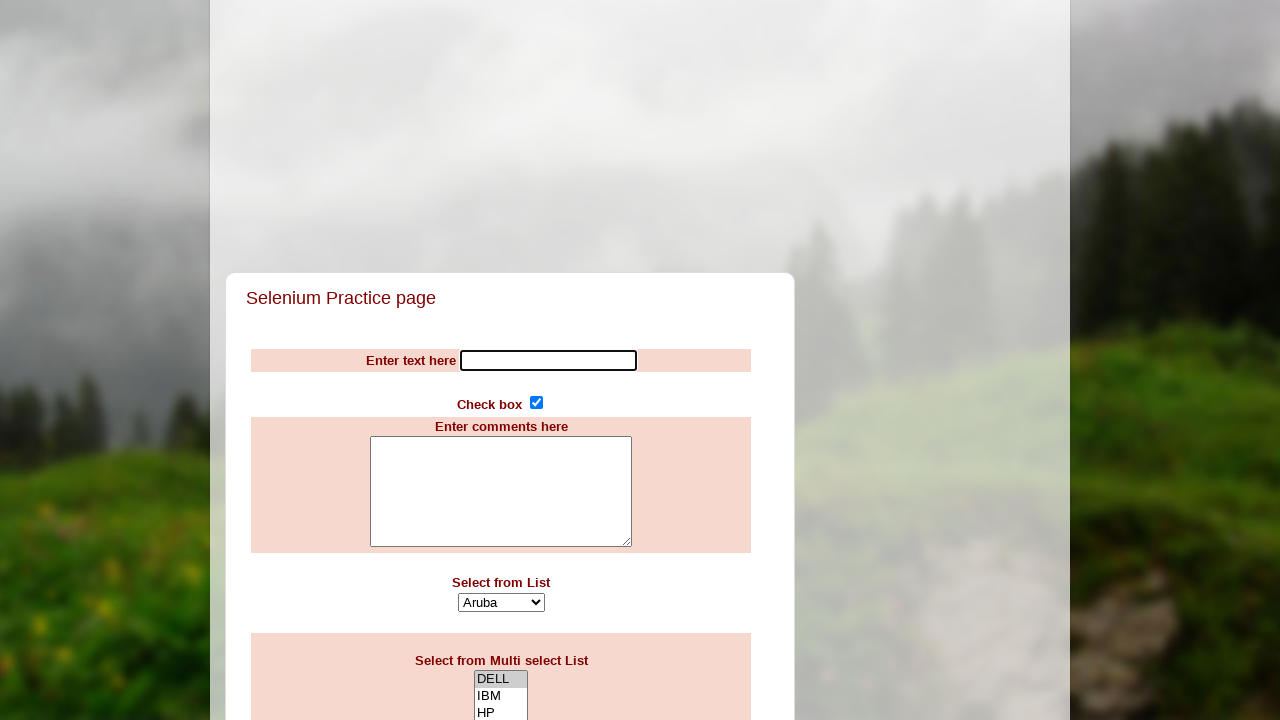

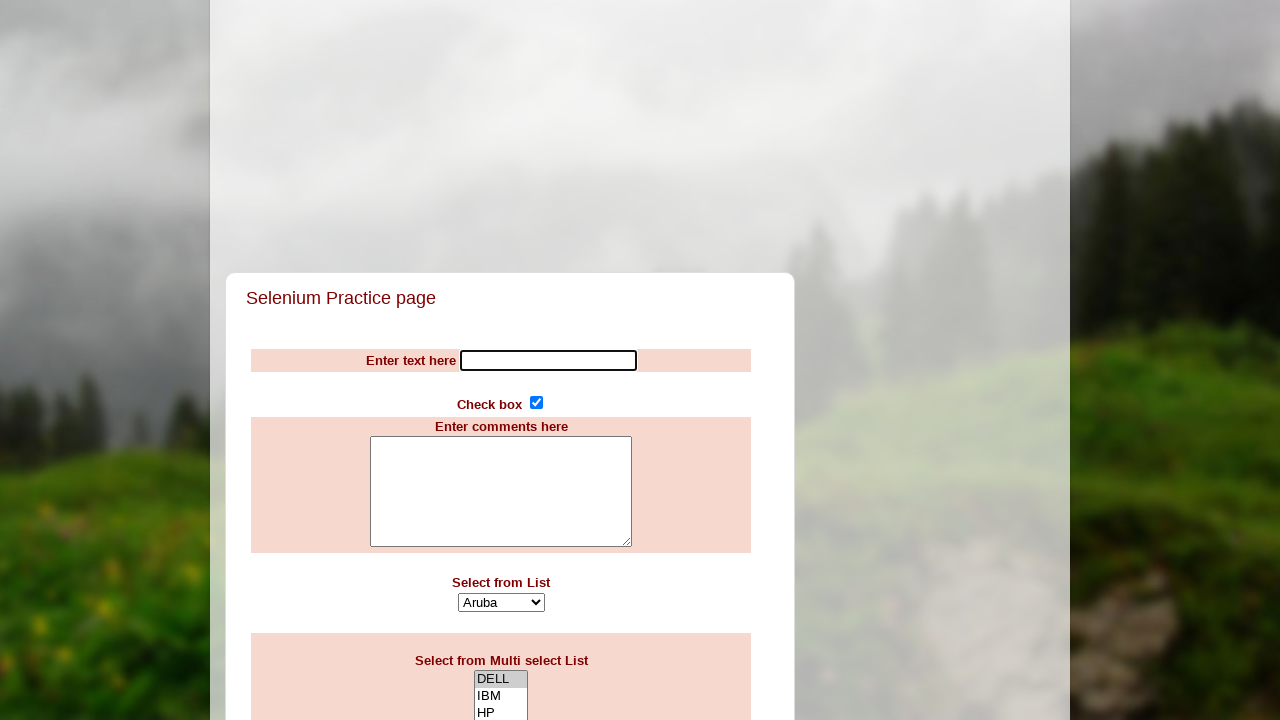